Tests that the quantity field does not accept zero as a valid value.

Starting URL: https://splendorous-starlight-c2b50a.netlify.app/

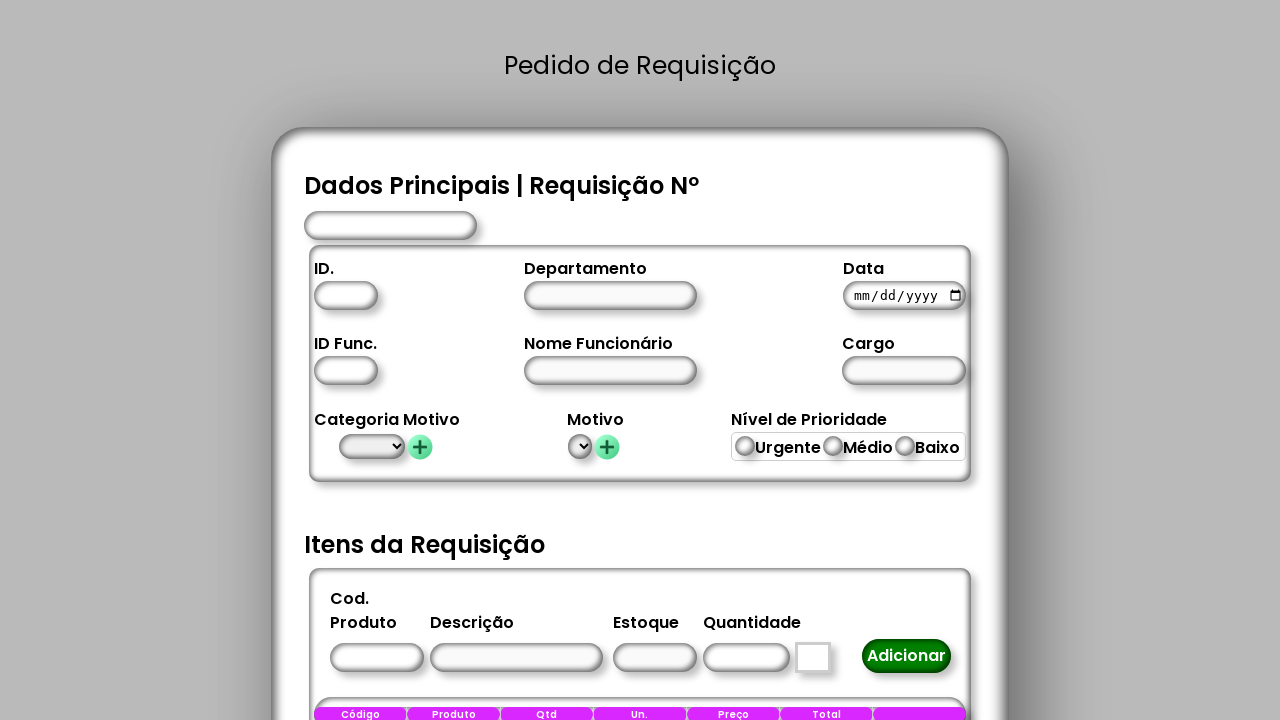

Clicked product code field at (376, 658) on #CodigoProduto
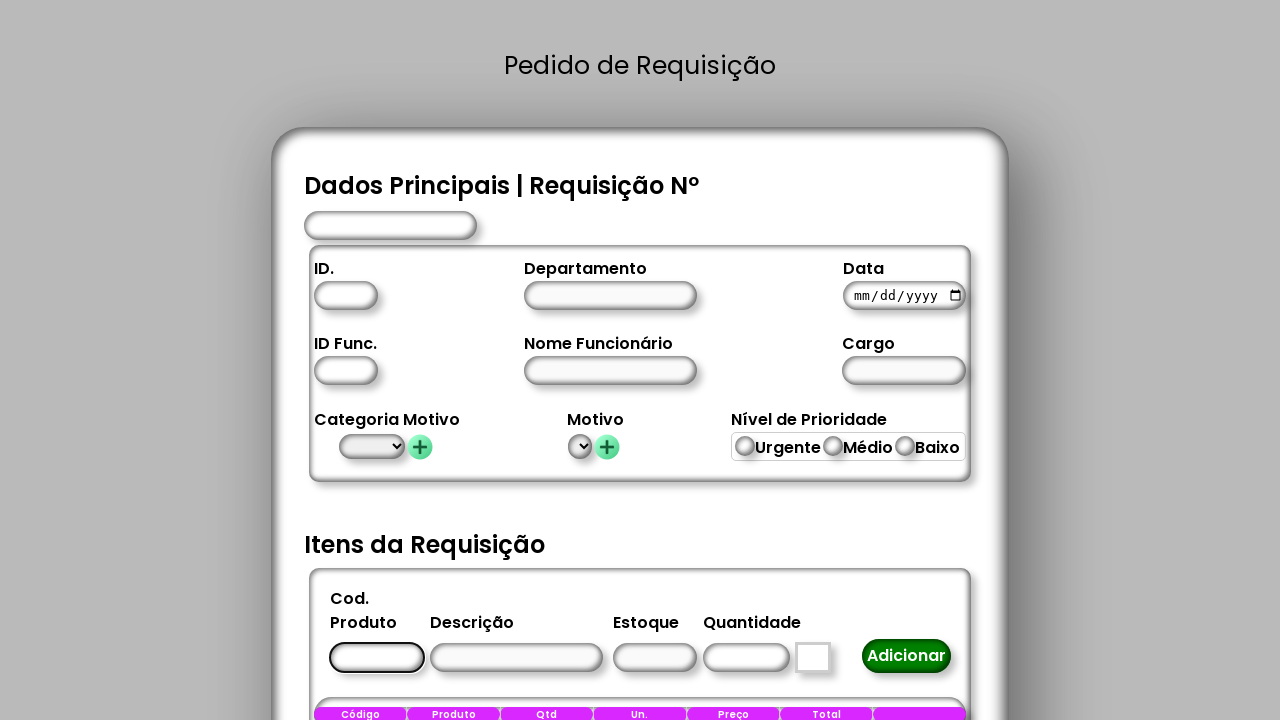

Filled product code field with '3' on #CodigoProduto
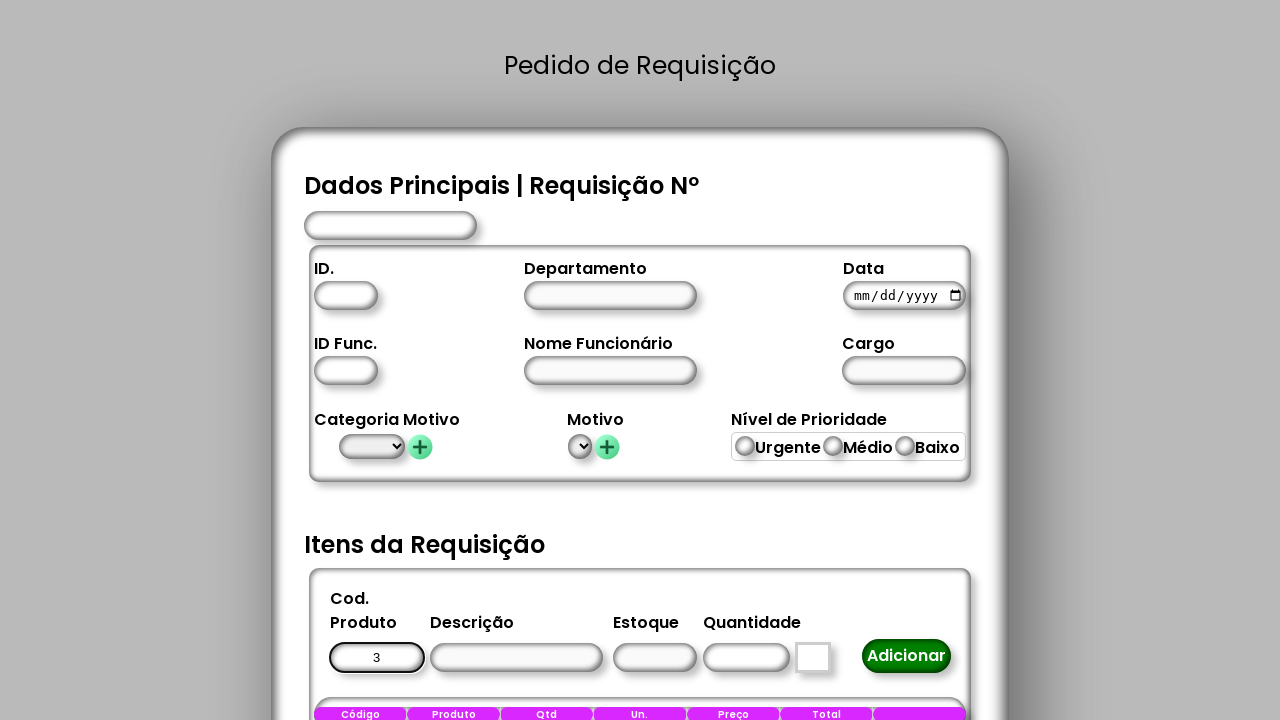

Clicked quantity field at (746, 658) on #Quantidade
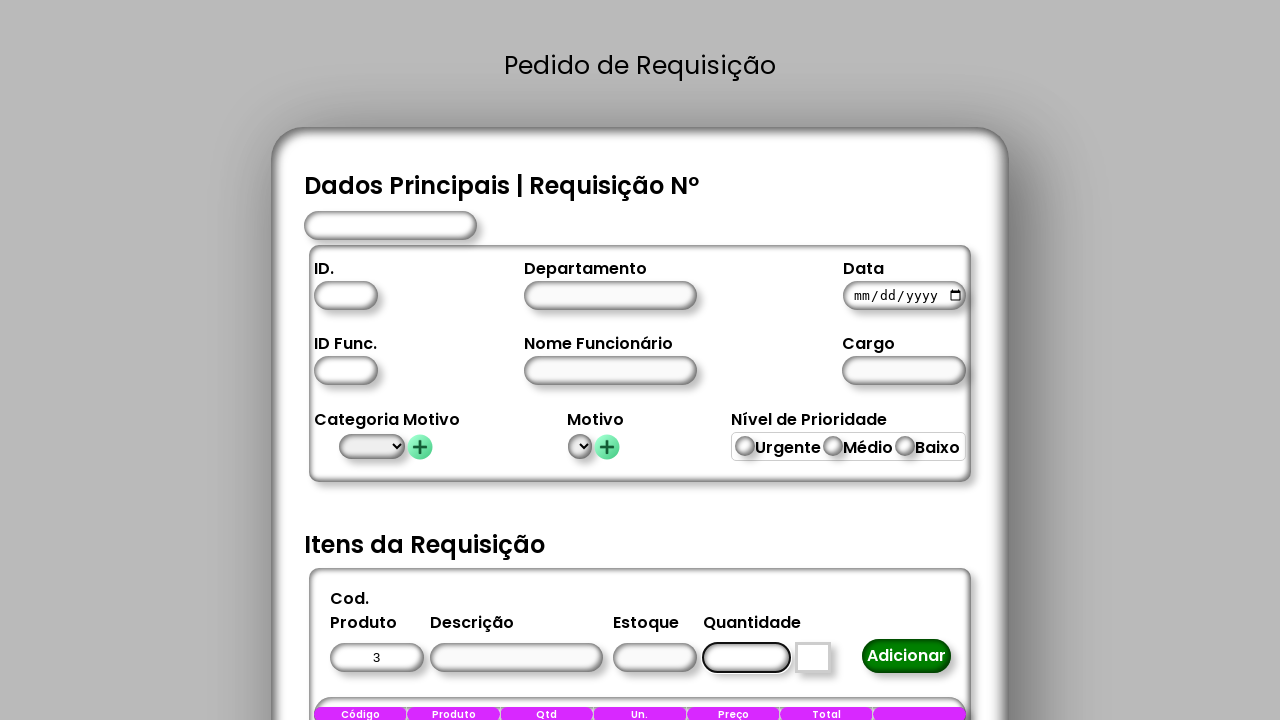

Attempted to fill quantity field with '0' on #Quantidade
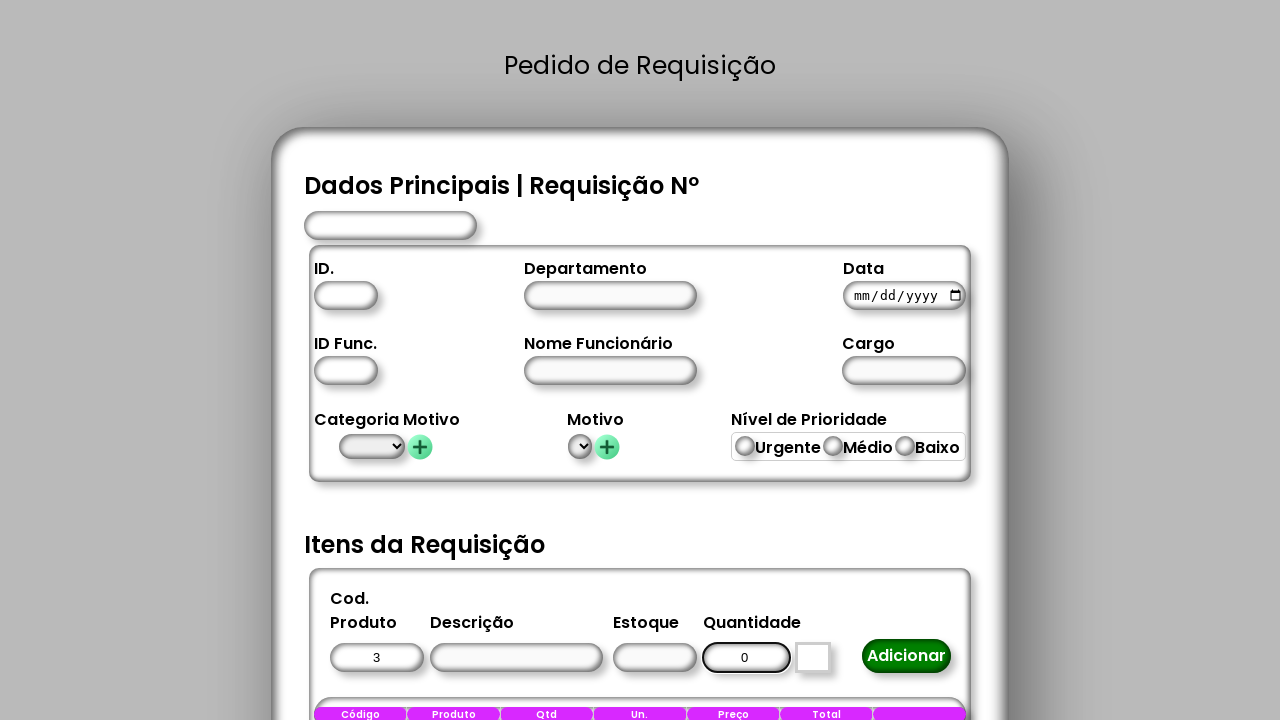

Verified quantity field is present and validated that zero is not accepted as a valid value
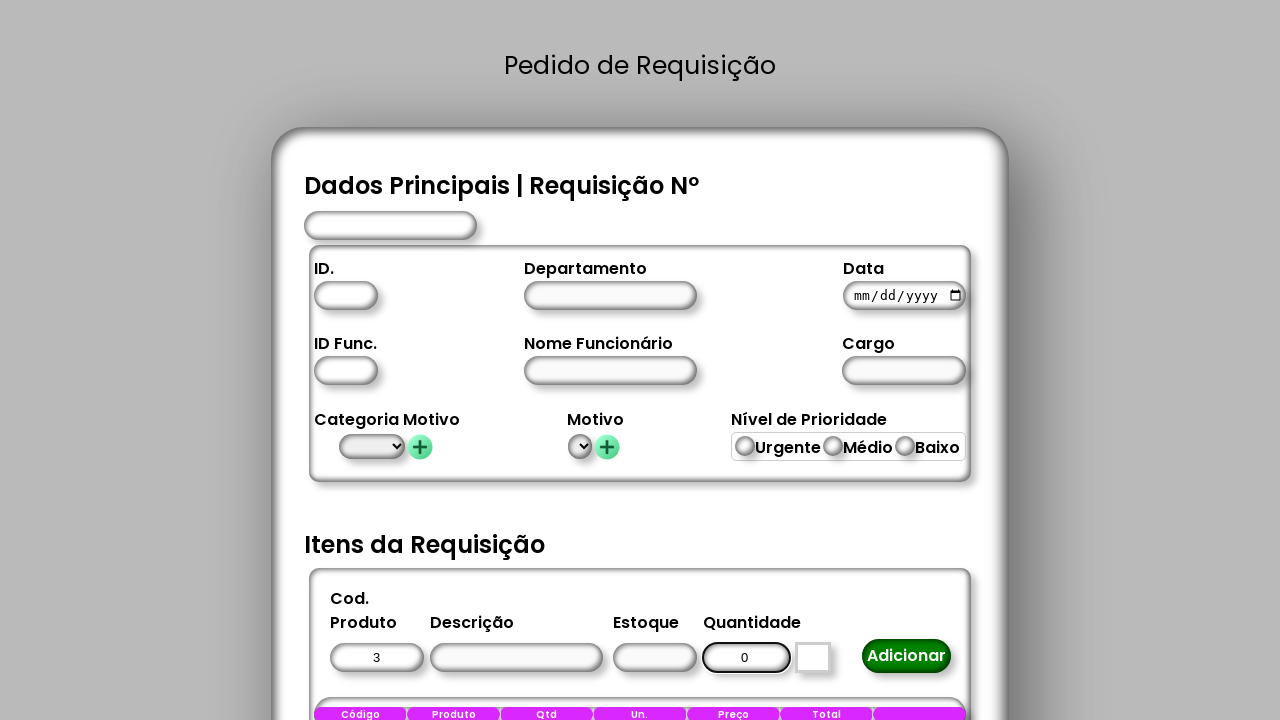

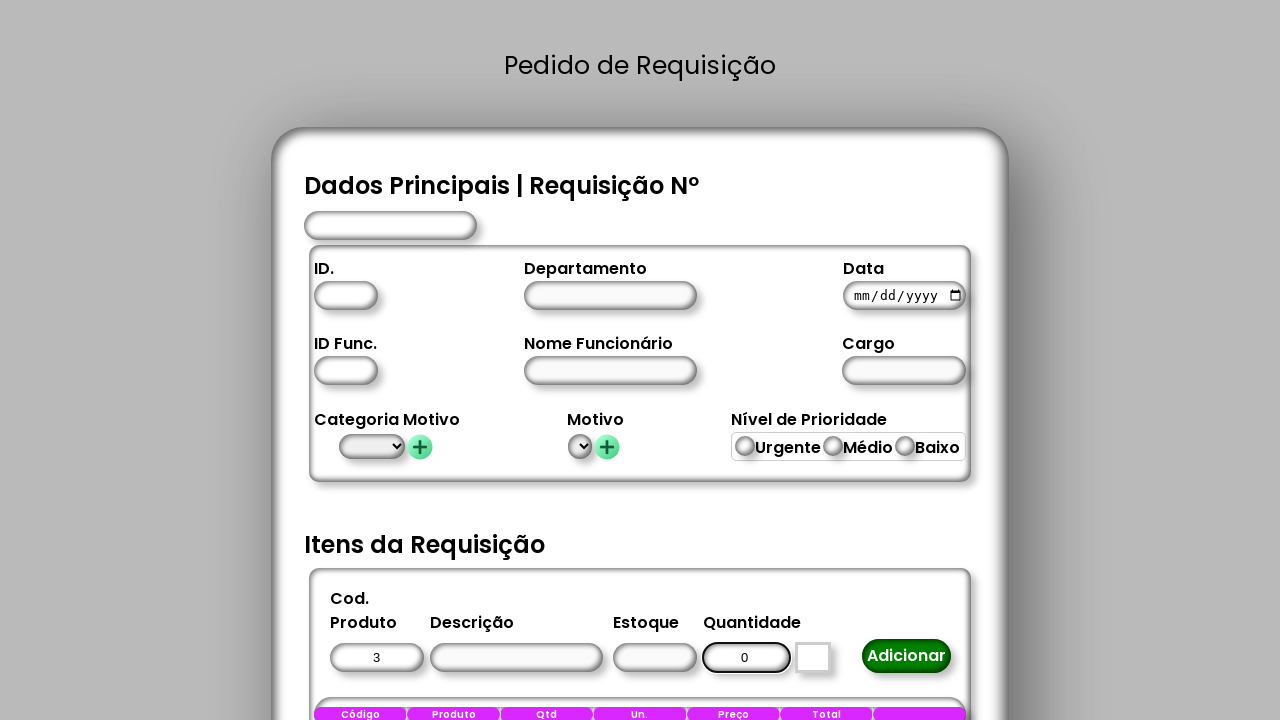